Tests filling the first name field on a registration demo form by entering a name value

Starting URL: http://demo.automationtesting.in/Register.html

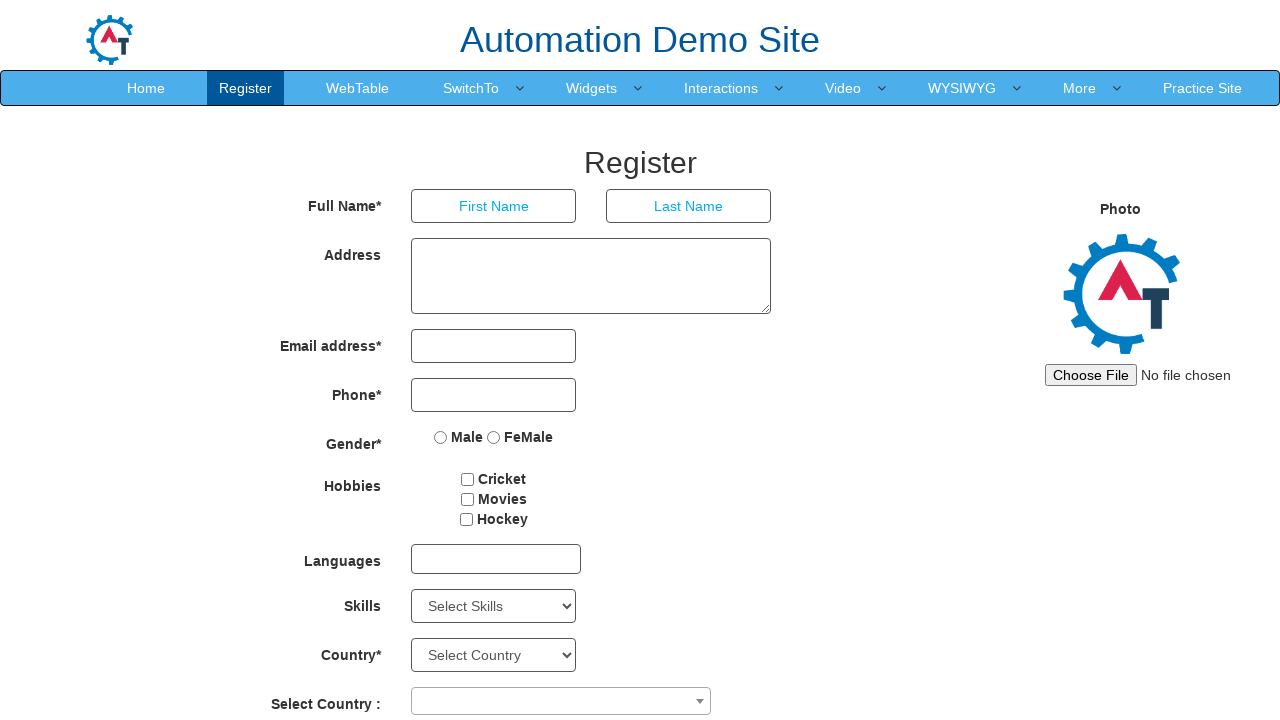

Filled first name field with 'Pavithra' in the registration form on input[ng-model='FirstName']
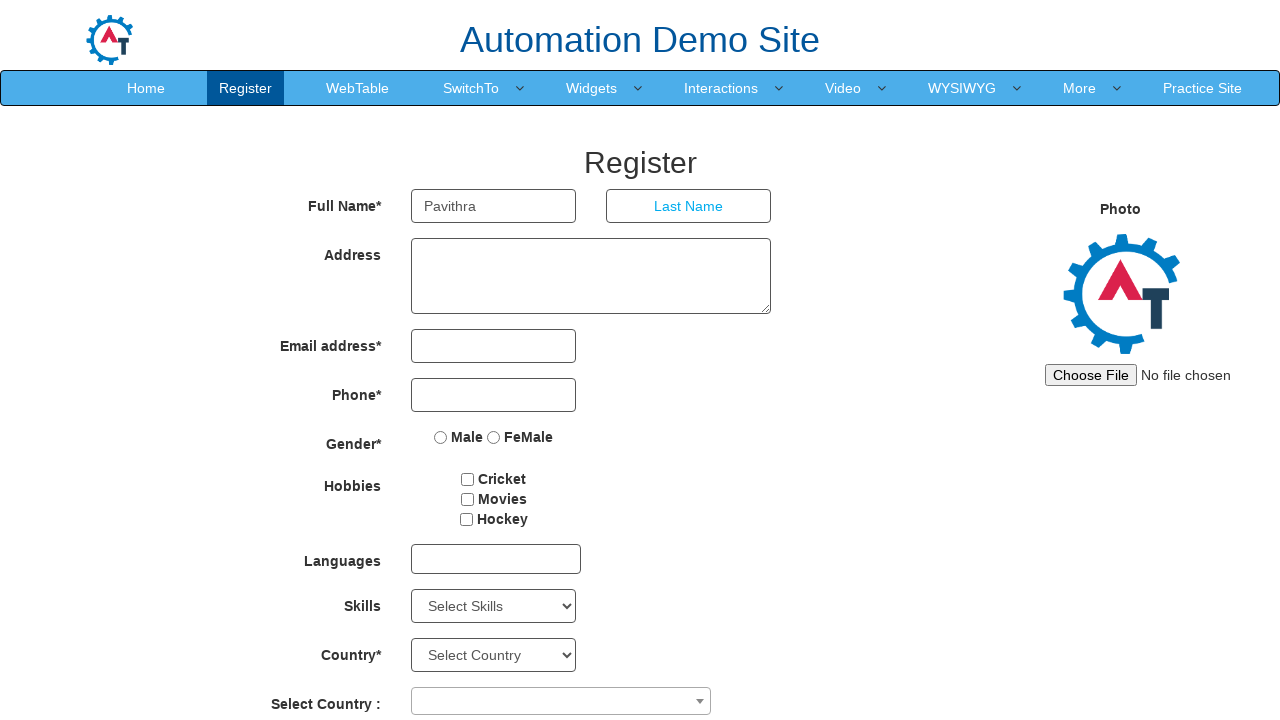

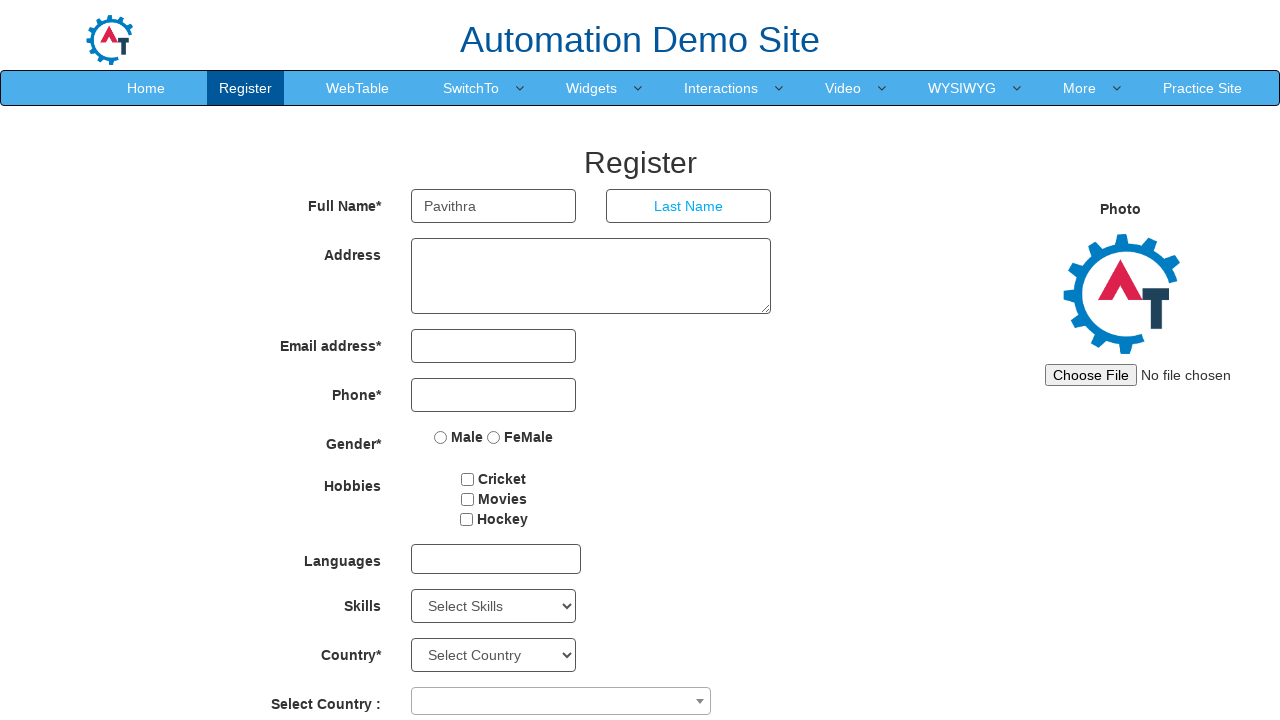